Tests form submission on Formy project by filling out various form fields including text inputs, radio buttons, checkboxes, dropdowns, and date picker

Starting URL: https://formy-project.herokuapp.com/form

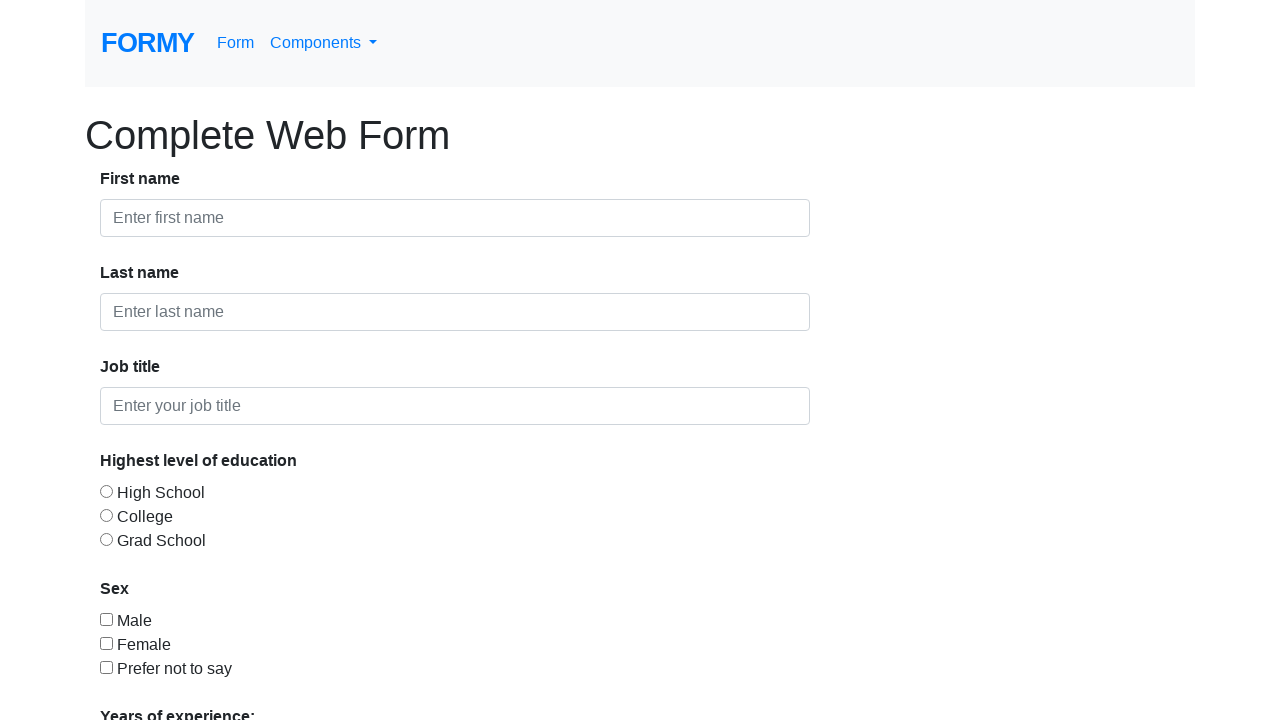

Filled first name field with 'Risna Putri' on #first-name
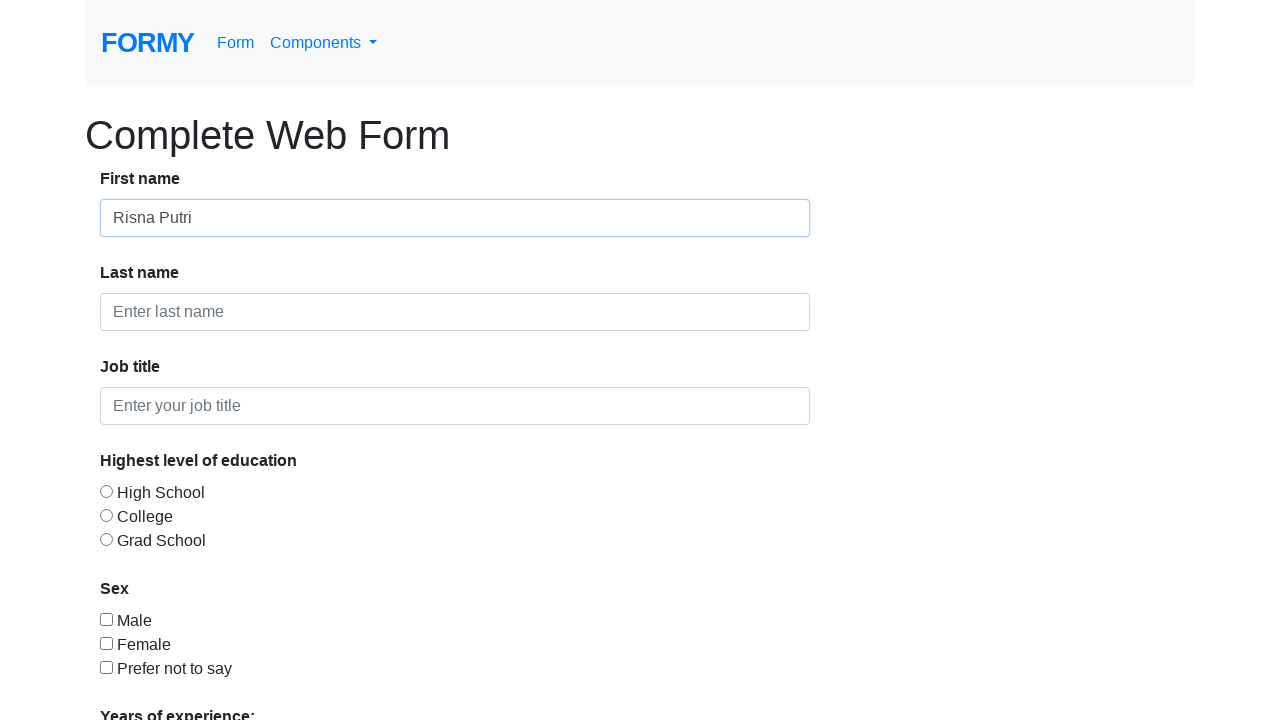

Filled last name field with 'Ramadhani' on #last-name
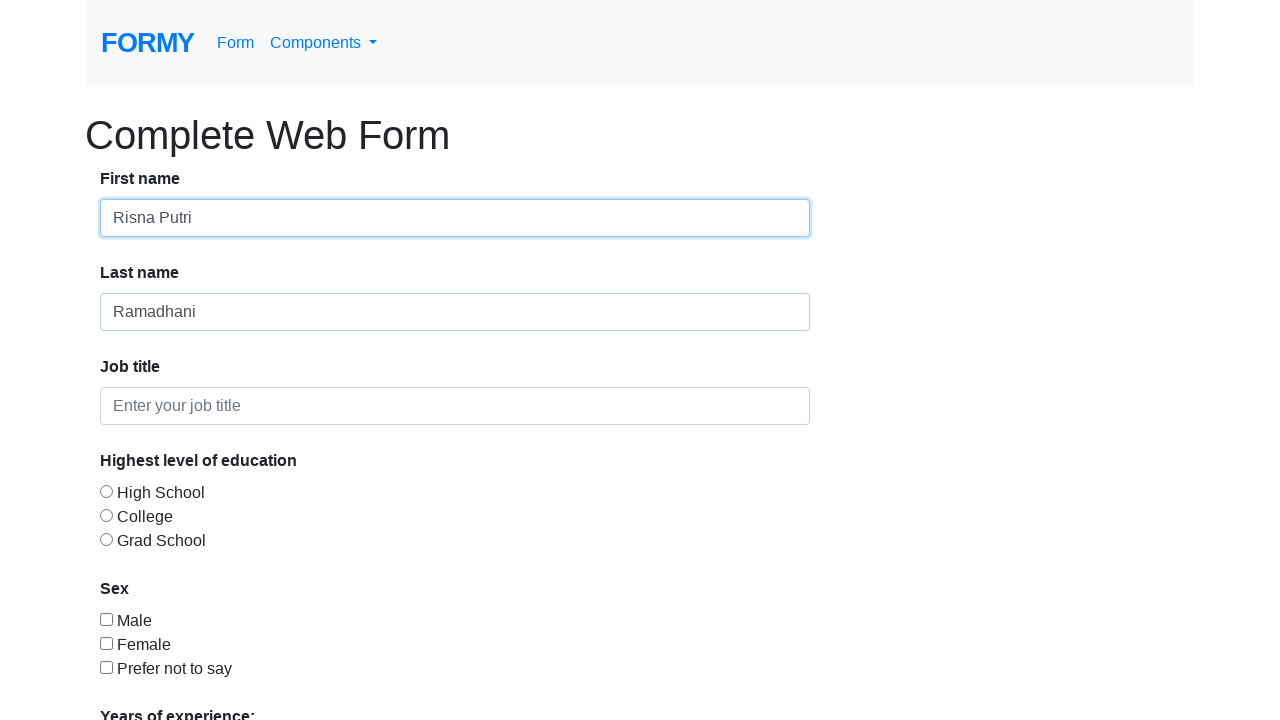

Filled job title field with 'TA' on #job-title
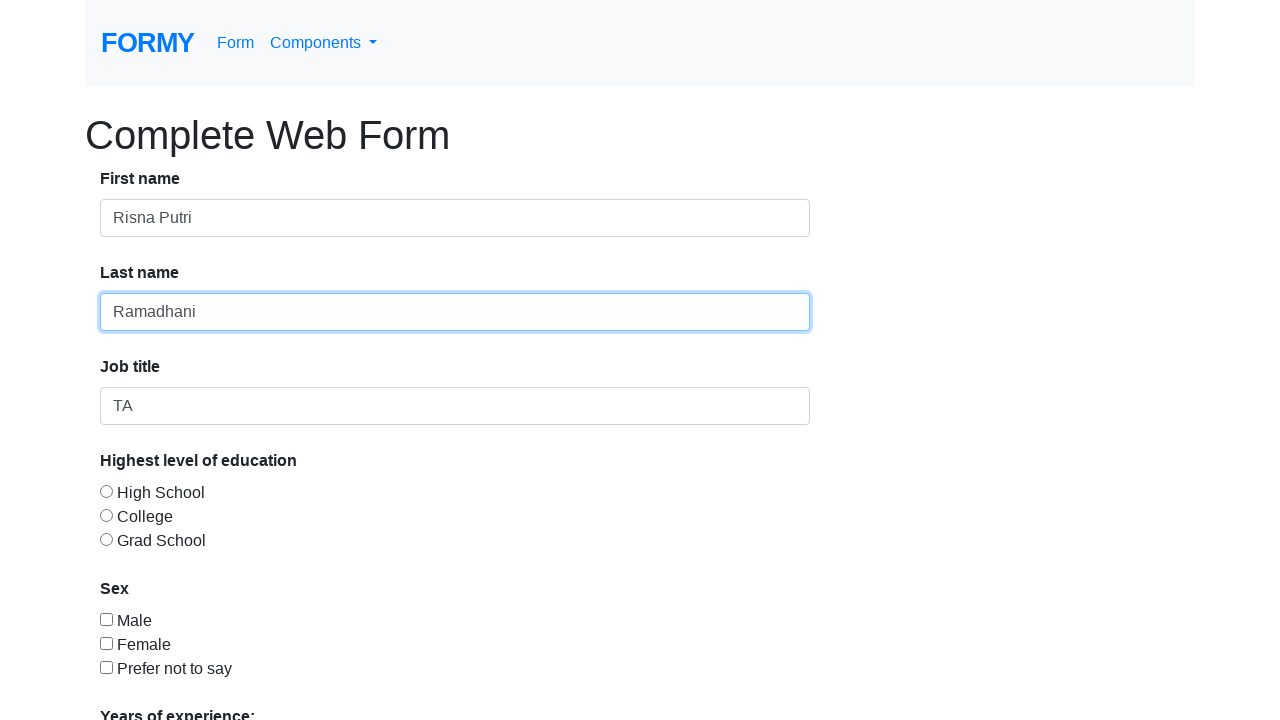

Scrolled down 500px to see more form elements
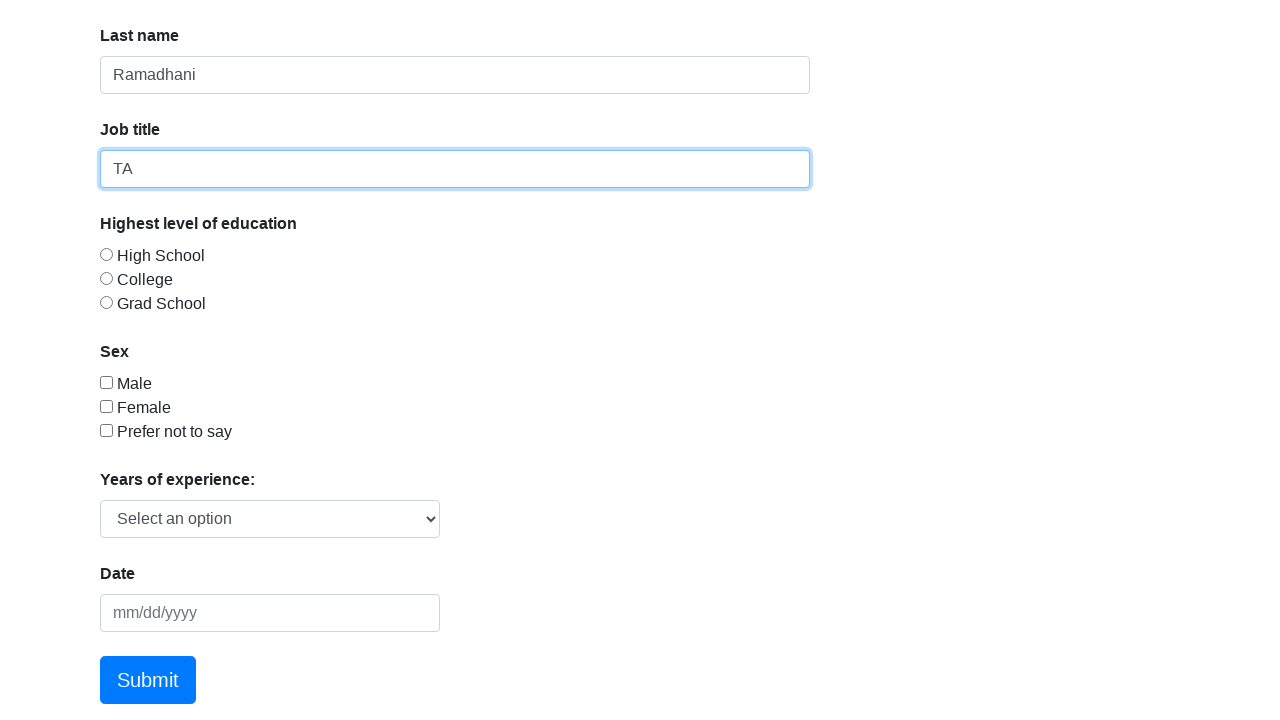

Selected college radio button at (106, 278) on #radio-button-2
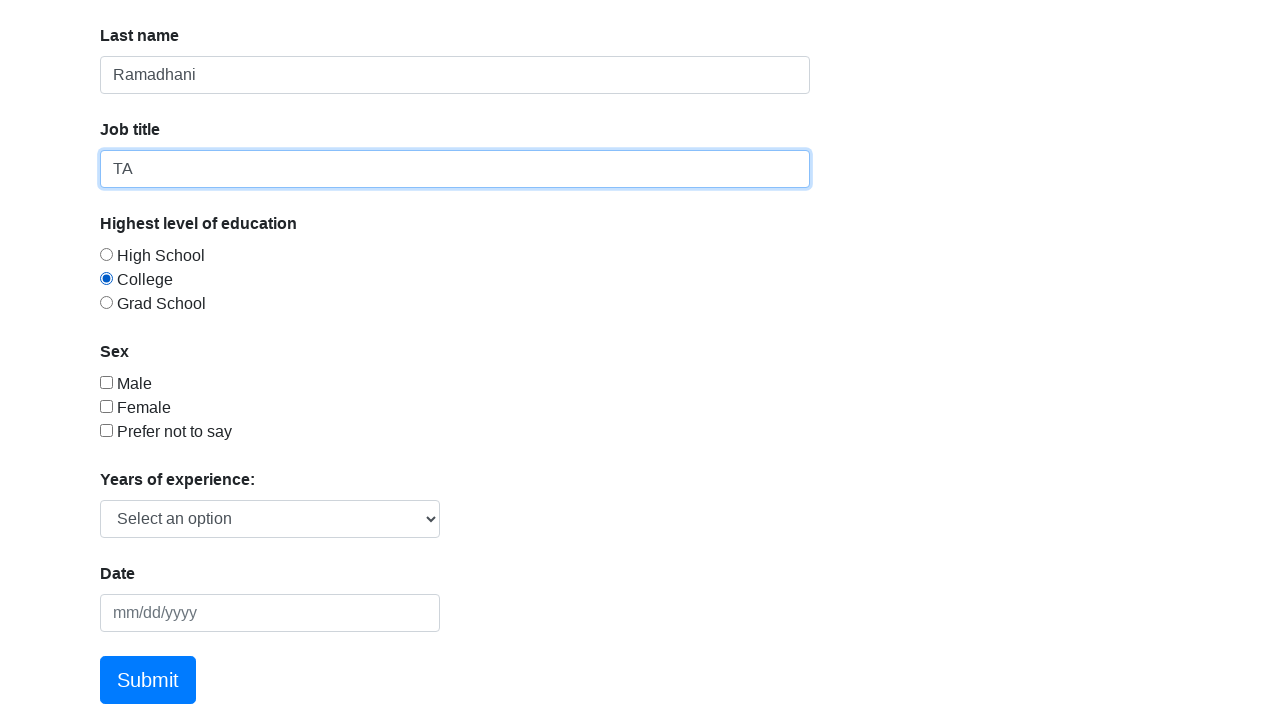

Checked female checkbox at (106, 406) on #checkbox-2
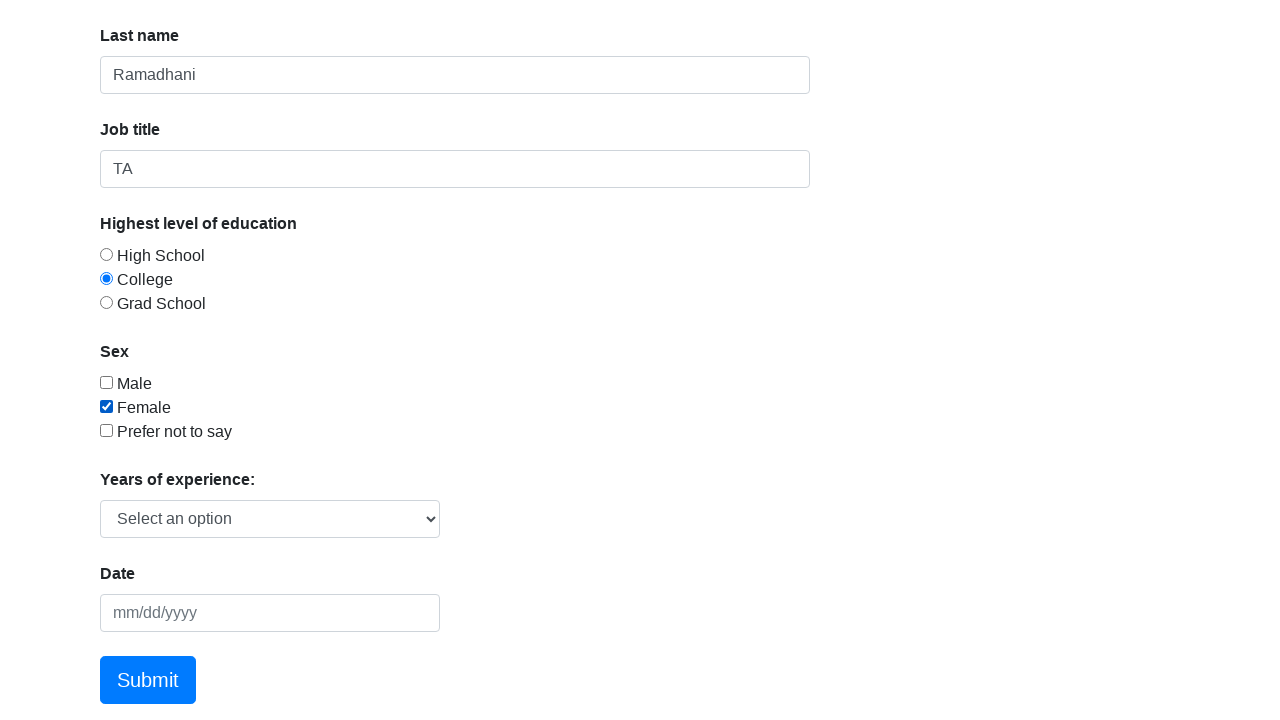

Selected years of experience from dropdown (2-4 years) on #select-menu
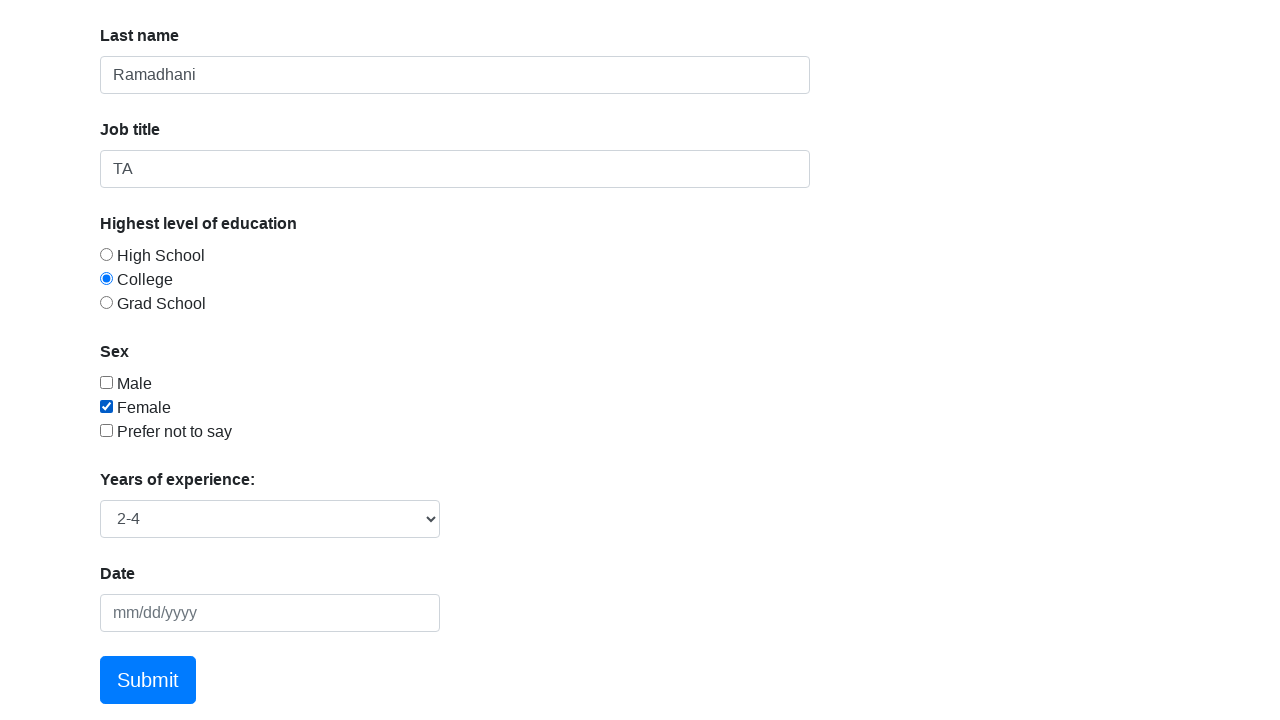

Filled date picker with '01/08/2023' on #datepicker
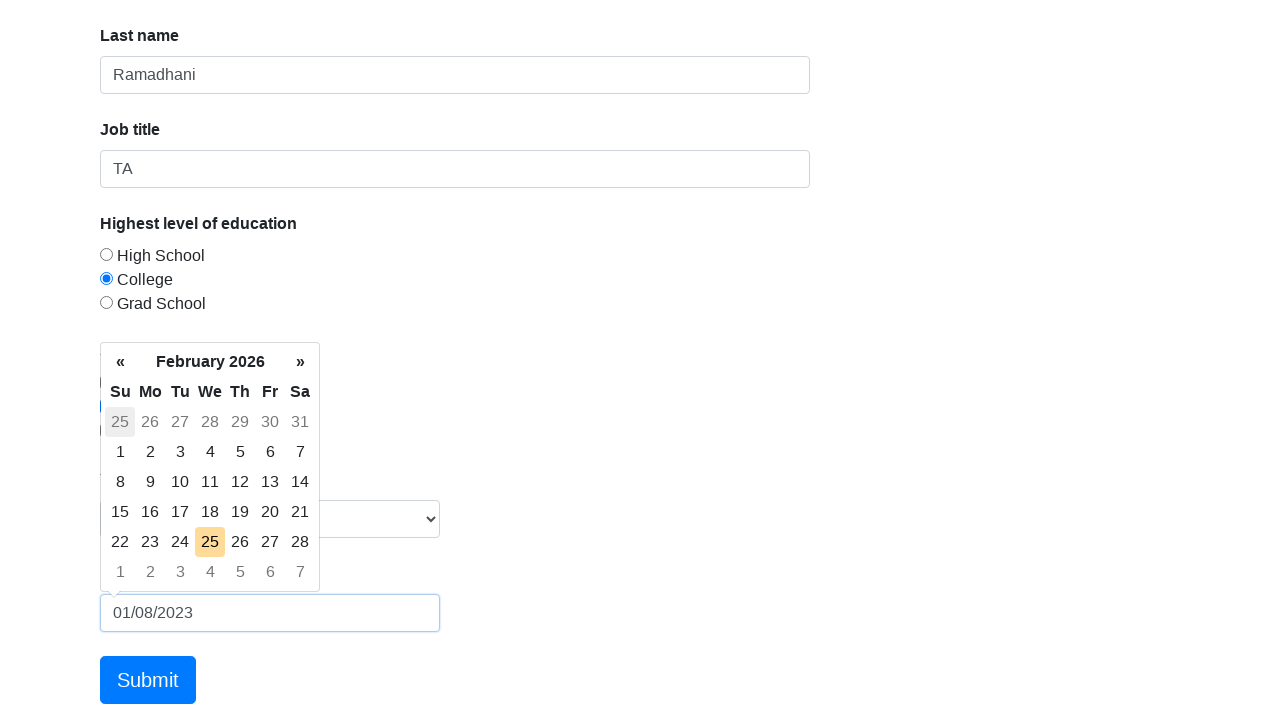

Clicked submit button to submit form at (148, 680) on a.btn.btn-lg.btn-primary
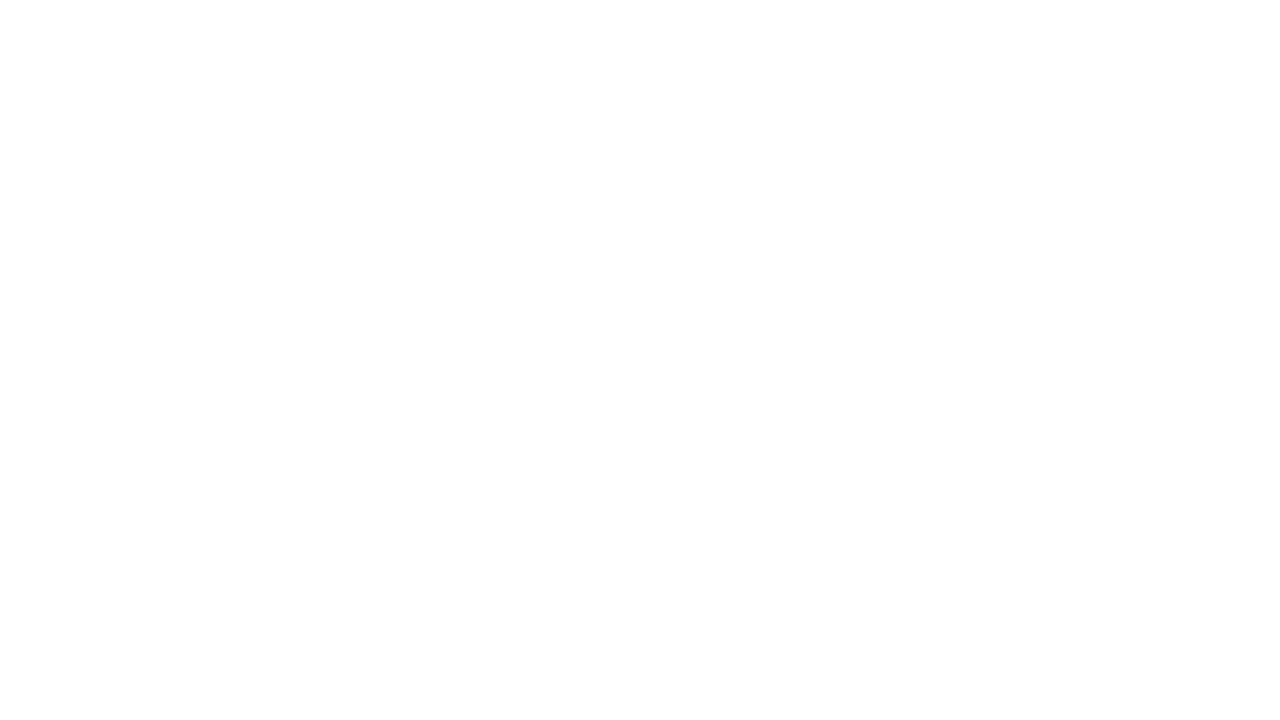

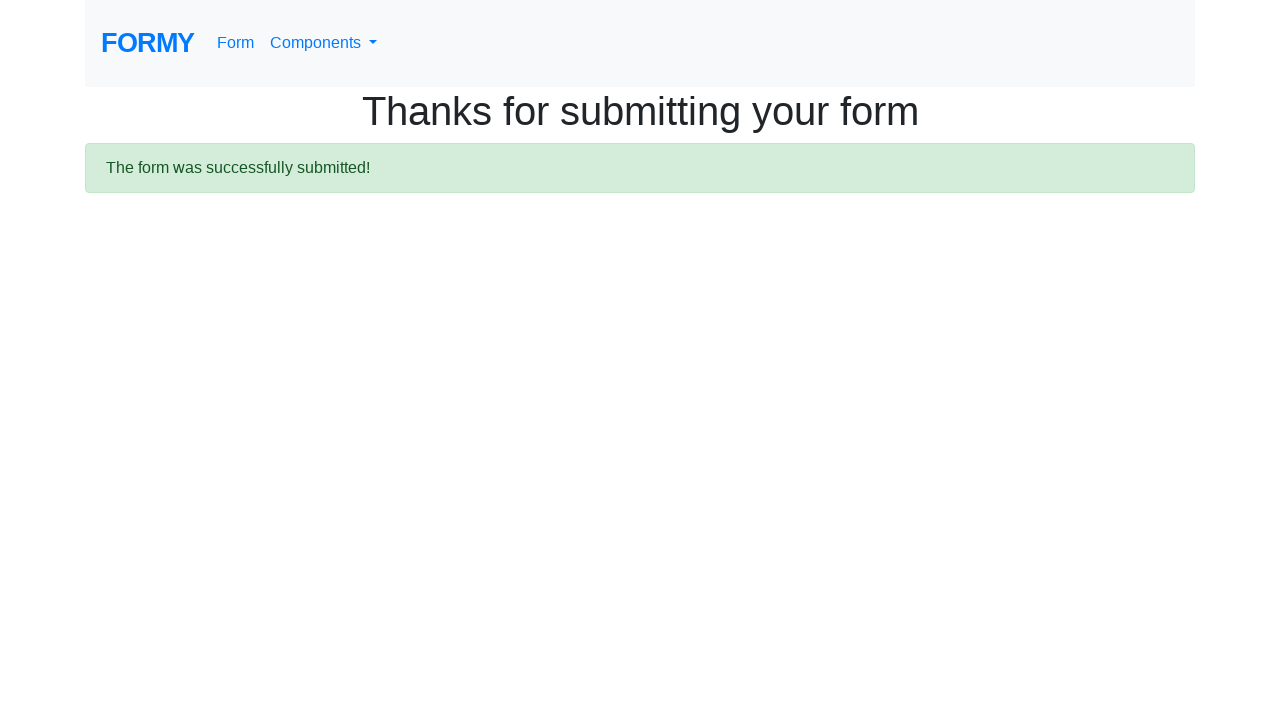